Tests passenger selection dropdown by incrementing adult, child, and infant passenger counts and verifying the updated selection

Starting URL: https://rahulshettyacademy.com/dropdownsPractise/

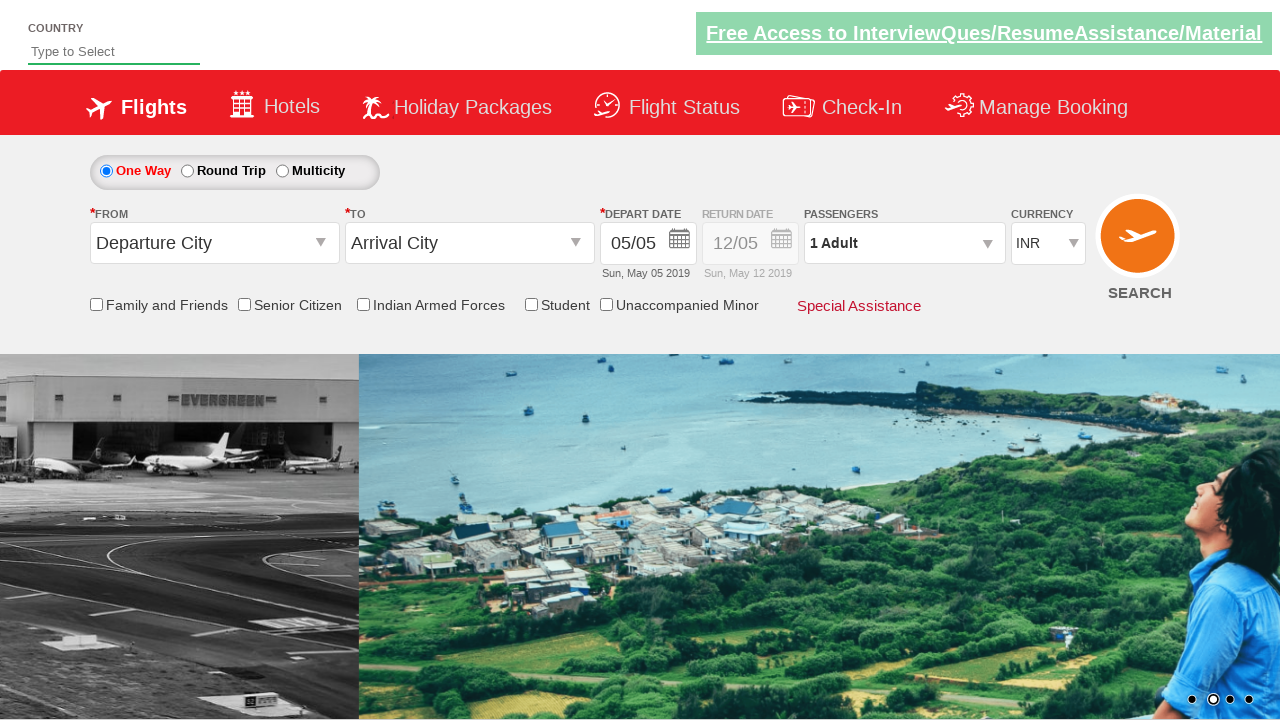

Clicked passenger info dropdown to open it at (904, 243) on #divpaxinfo
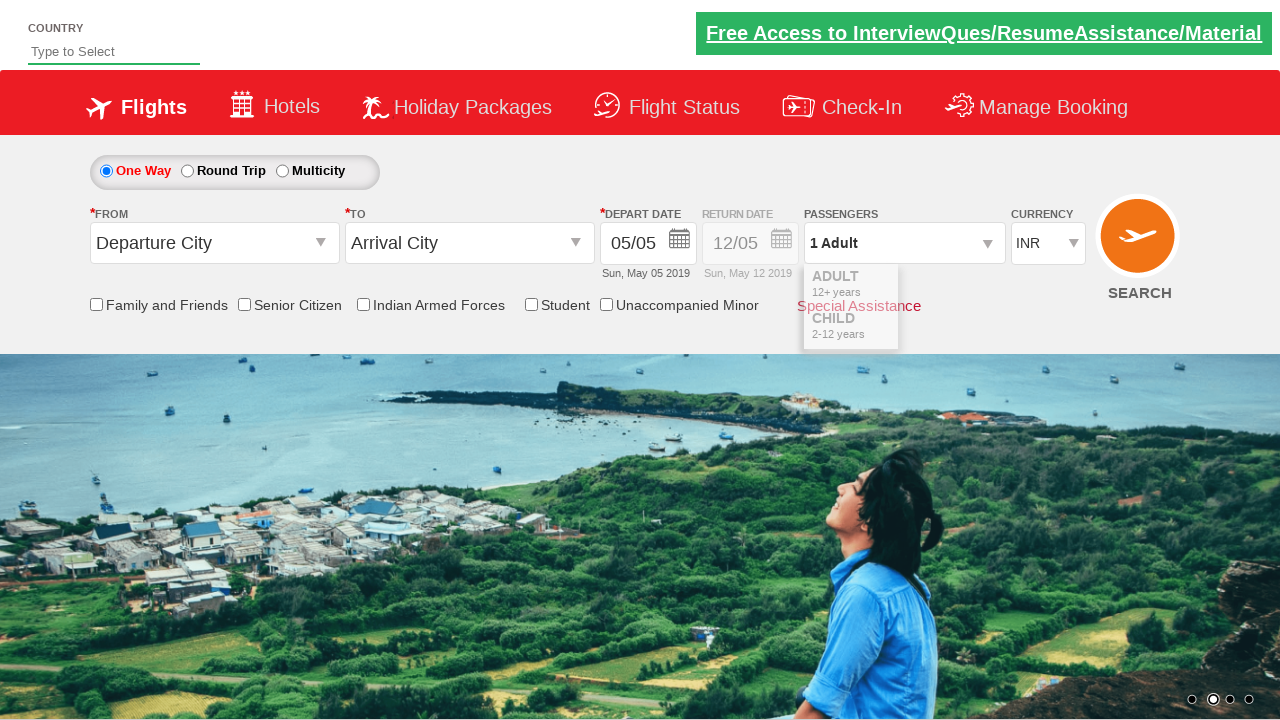

Incremented adult passenger count (iteration 1/5) at (982, 288) on #hrefIncAdt
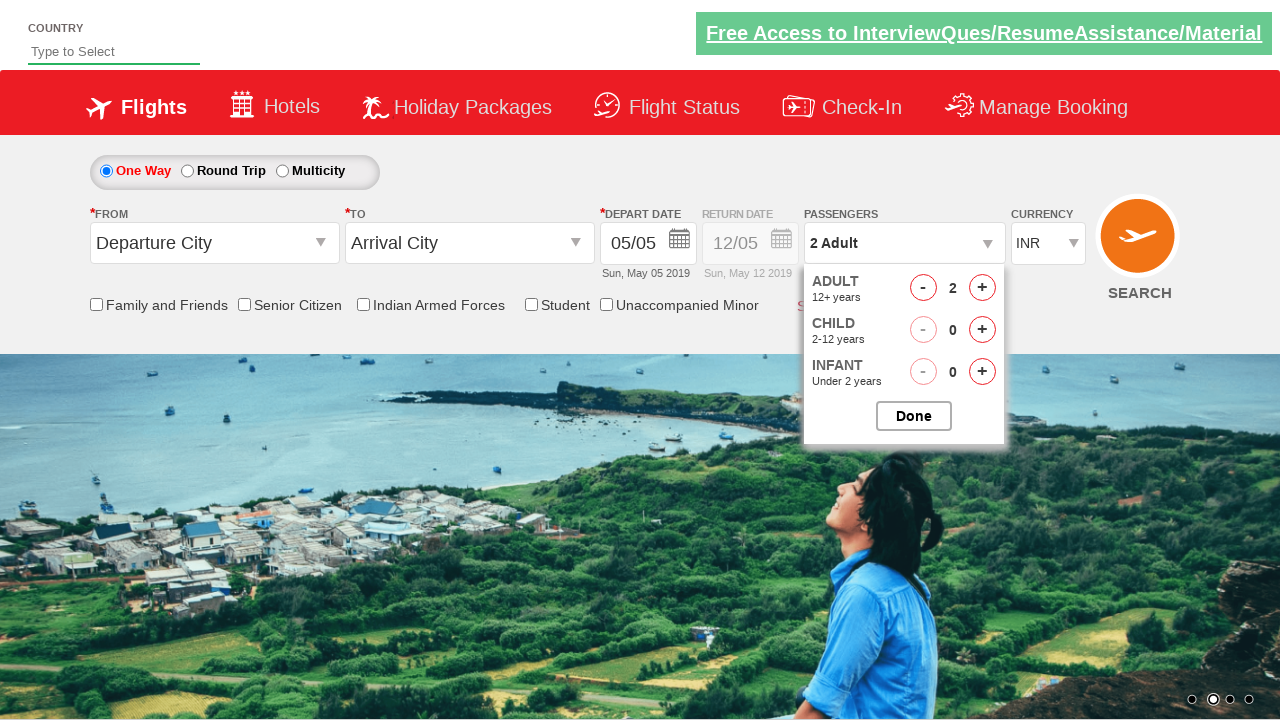

Incremented adult passenger count (iteration 2/5) at (982, 288) on #hrefIncAdt
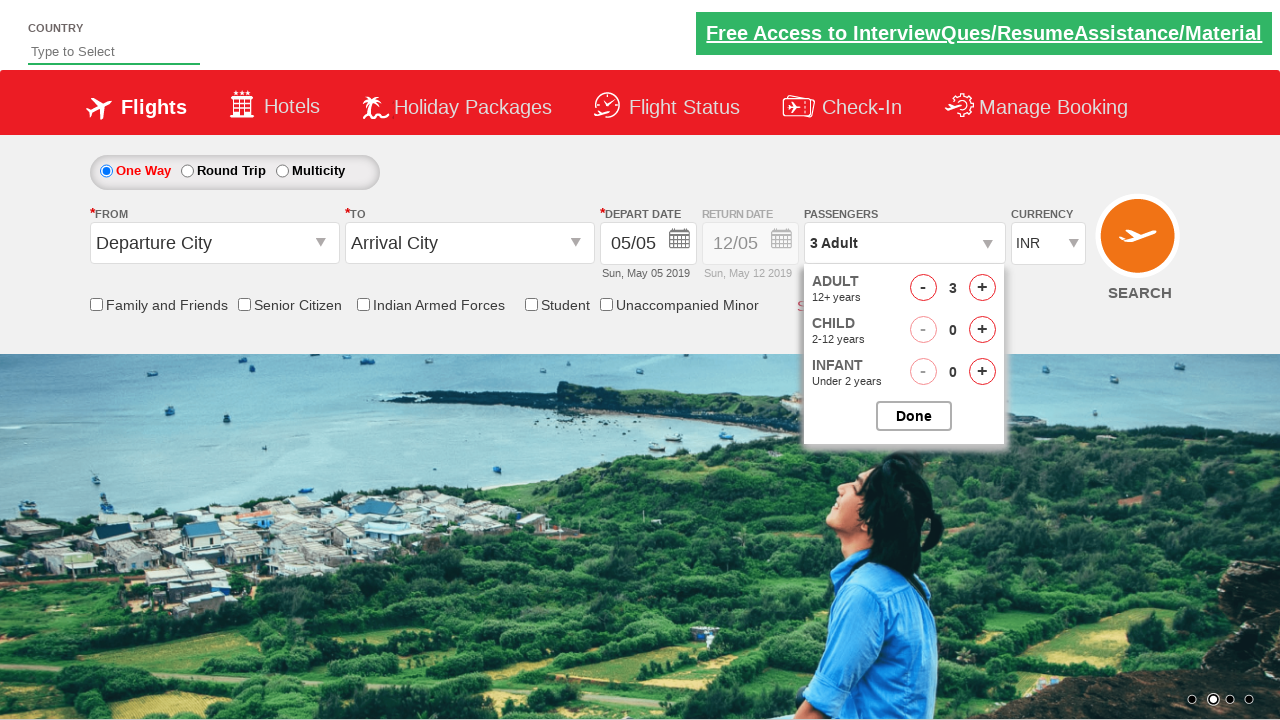

Incremented adult passenger count (iteration 3/5) at (982, 288) on #hrefIncAdt
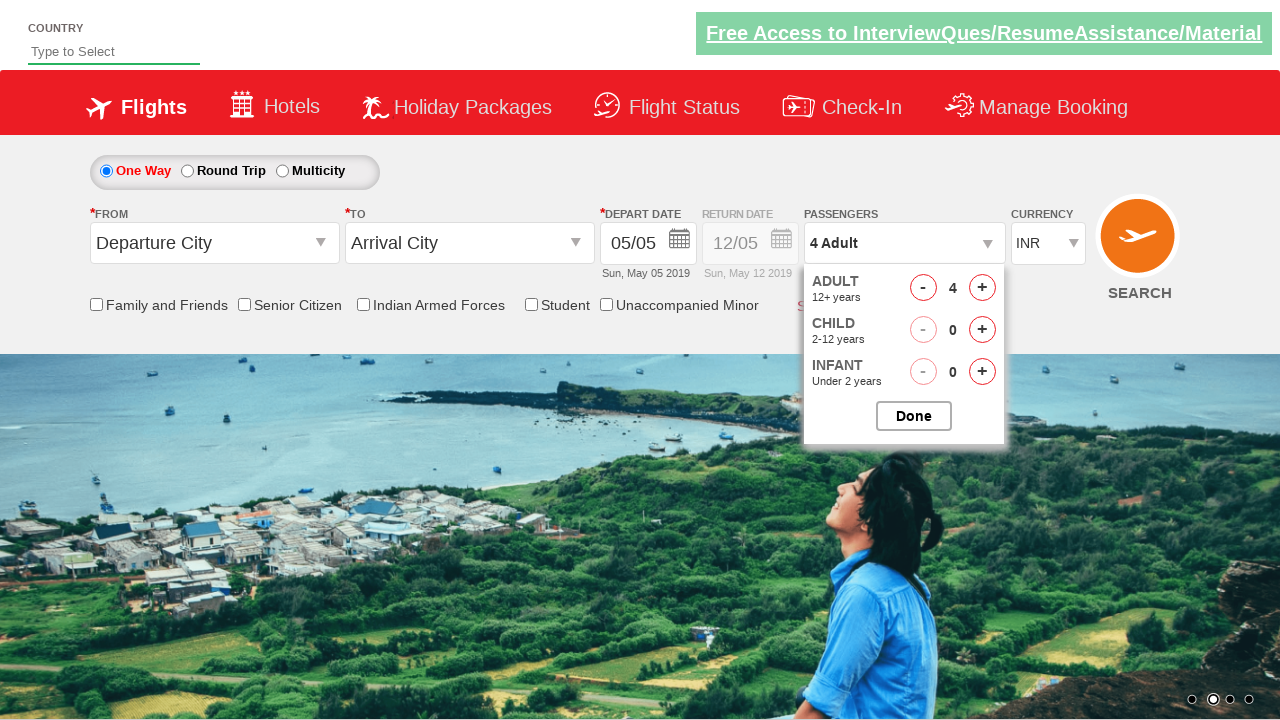

Incremented adult passenger count (iteration 4/5) at (982, 288) on #hrefIncAdt
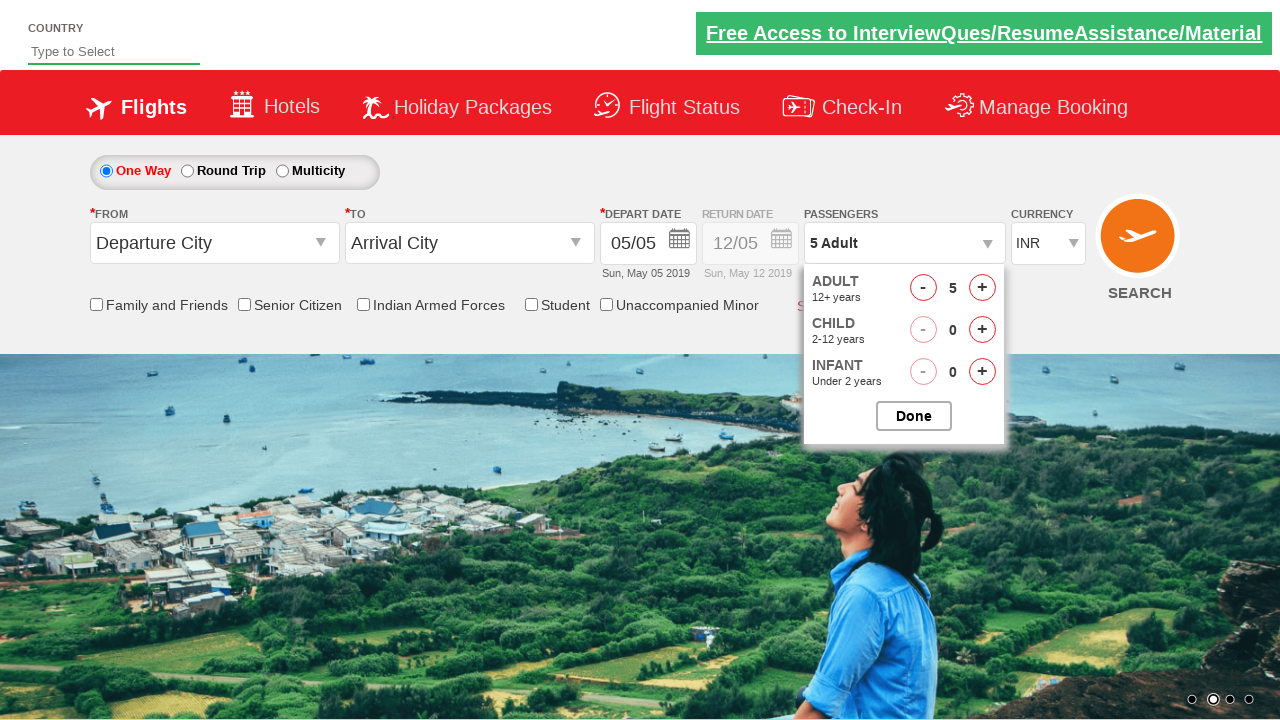

Incremented adult passenger count (iteration 5/5) at (982, 288) on #hrefIncAdt
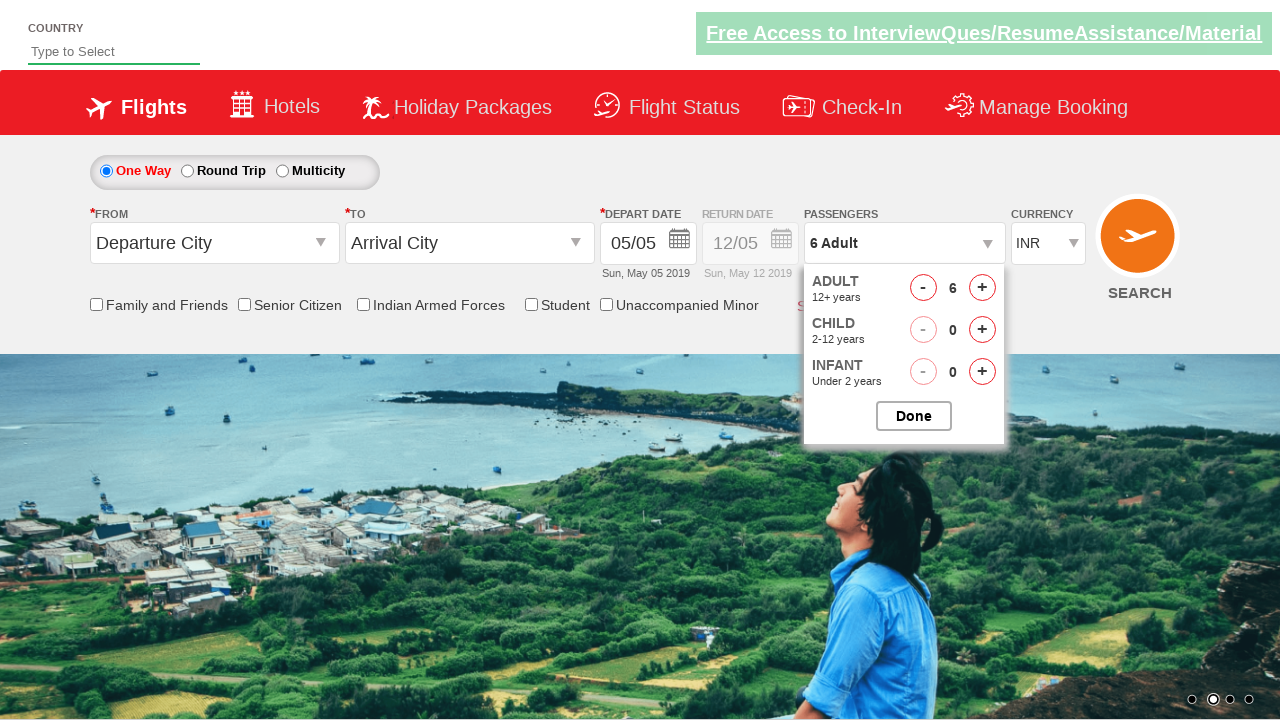

Incremented child passenger count (iteration 1/2) at (982, 330) on #hrefIncChd
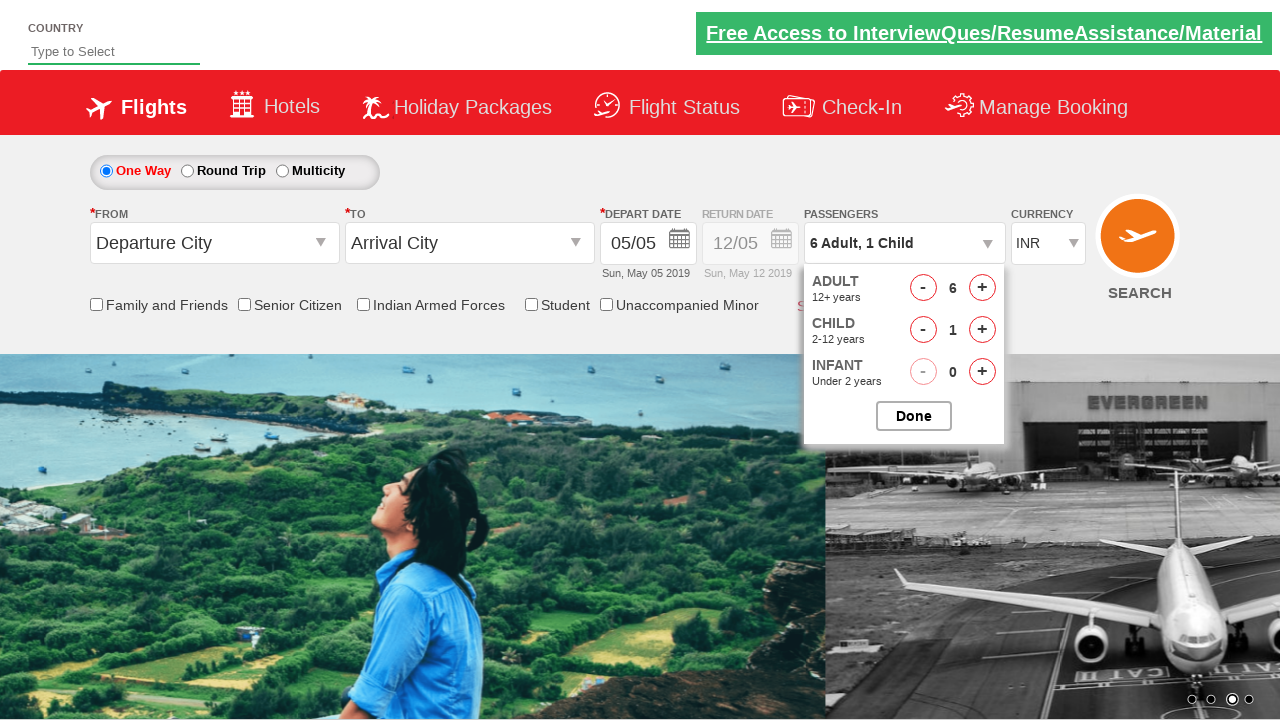

Incremented child passenger count (iteration 2/2) at (982, 330) on #hrefIncChd
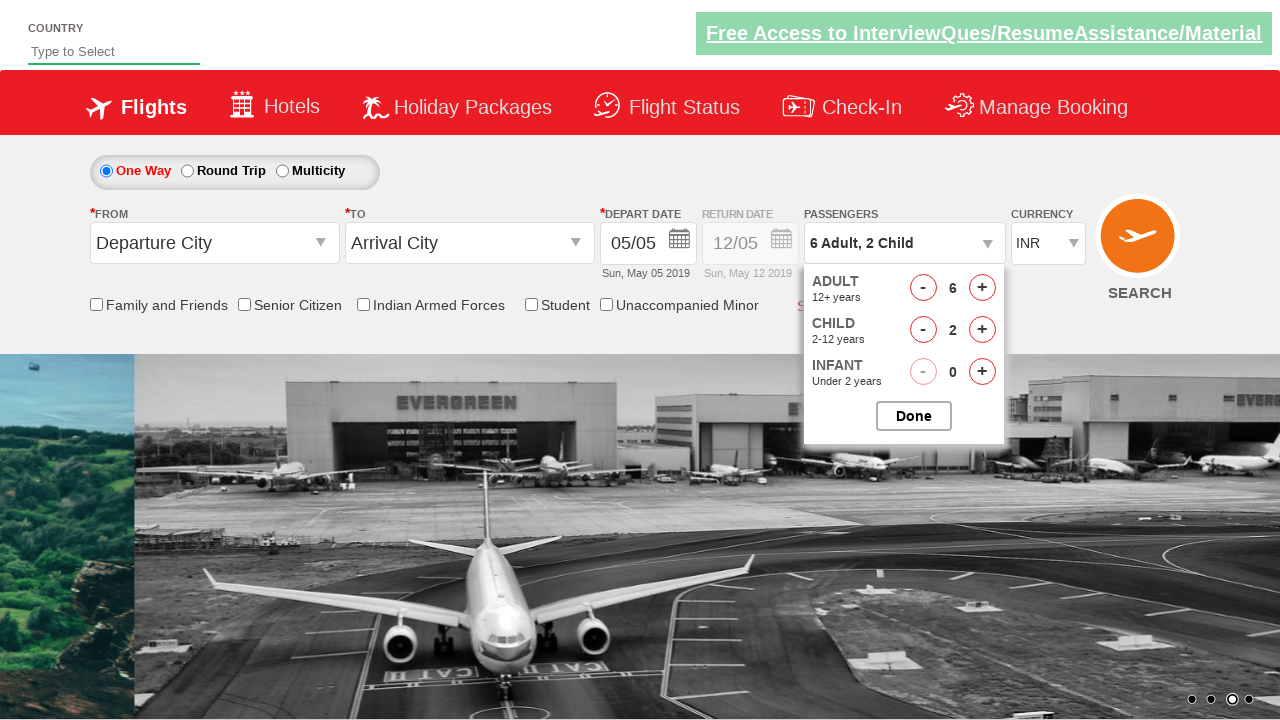

Incremented infant passenger count at (982, 372) on #hrefIncInf
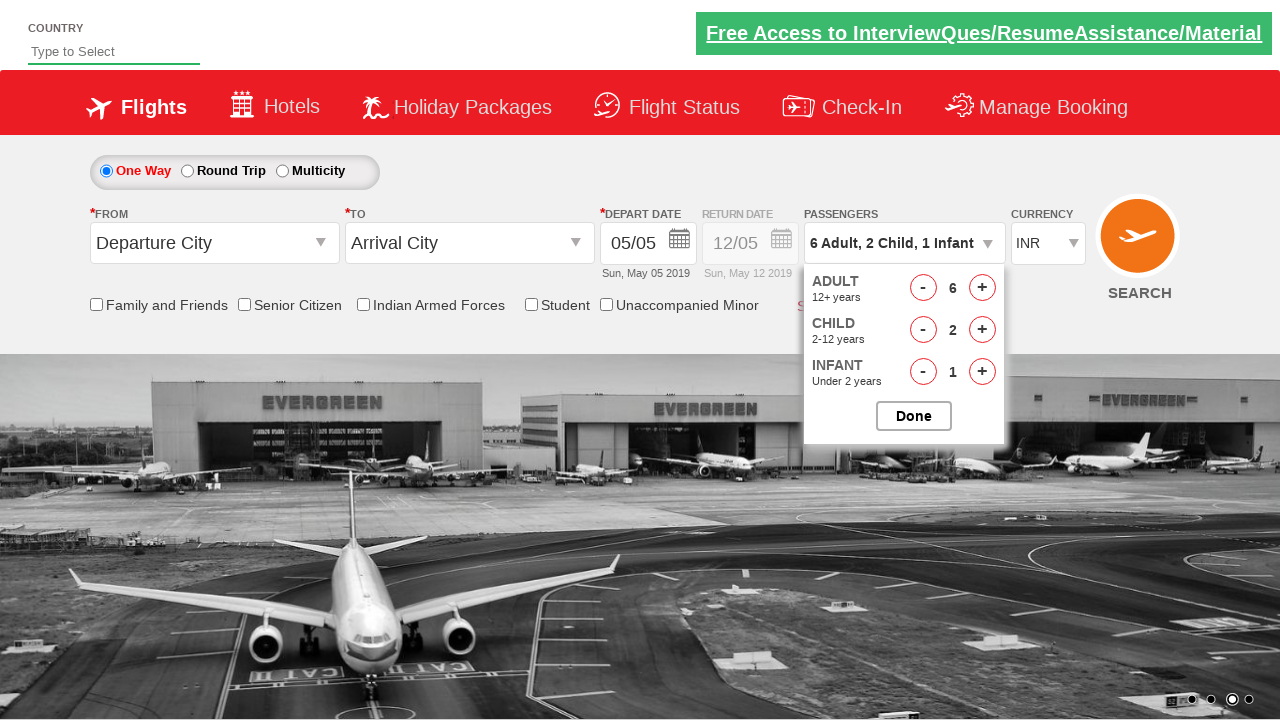

Clicked done button to close passenger selection at (914, 416) on #btnclosepaxoption
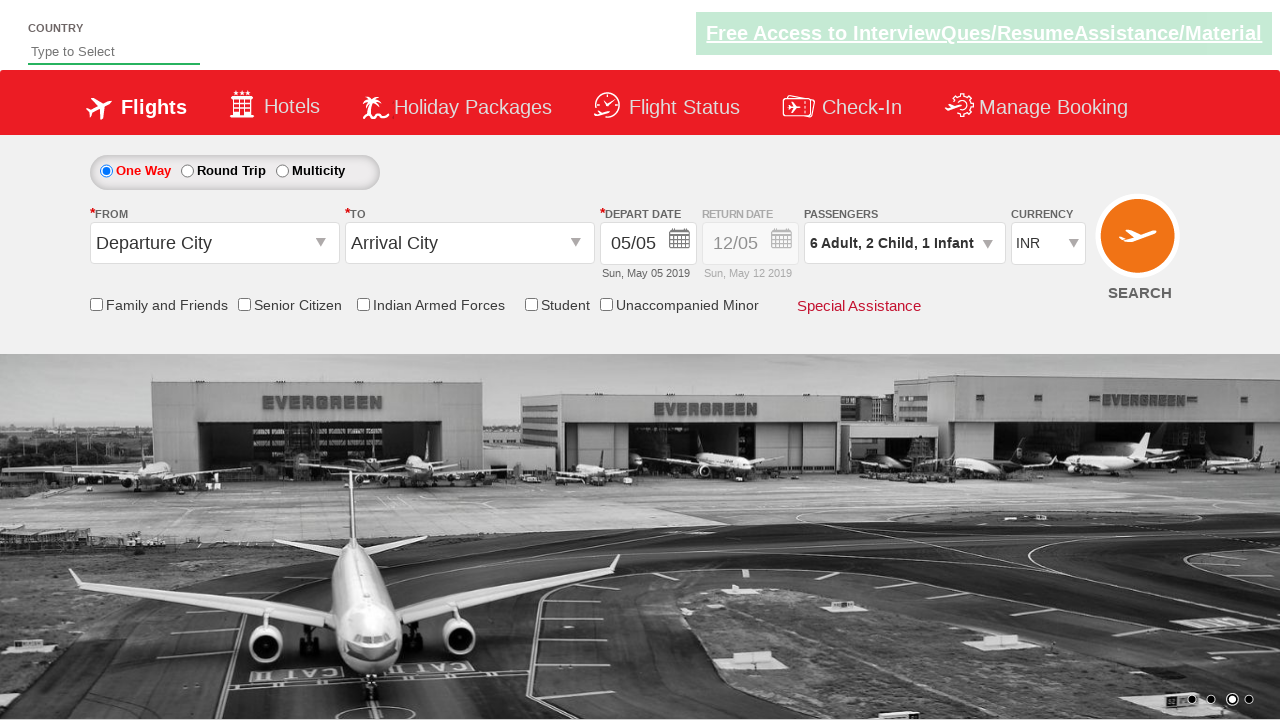

Waited for passenger selection to be updated
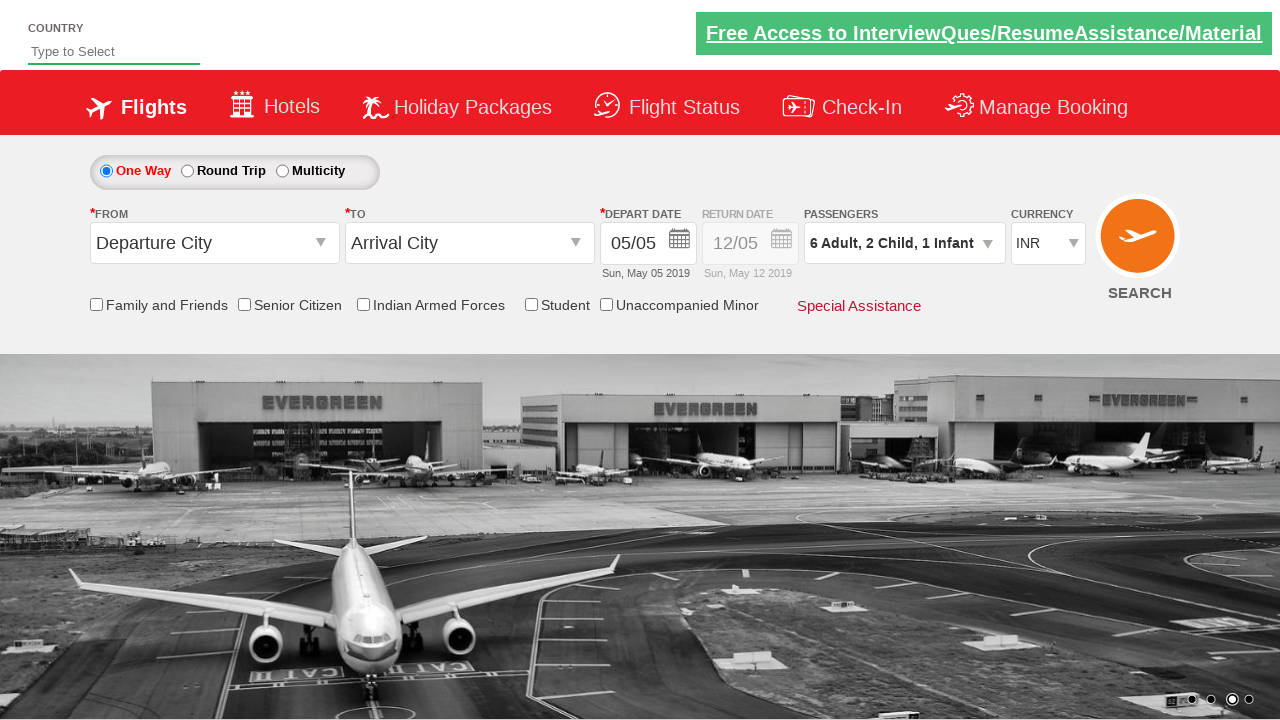

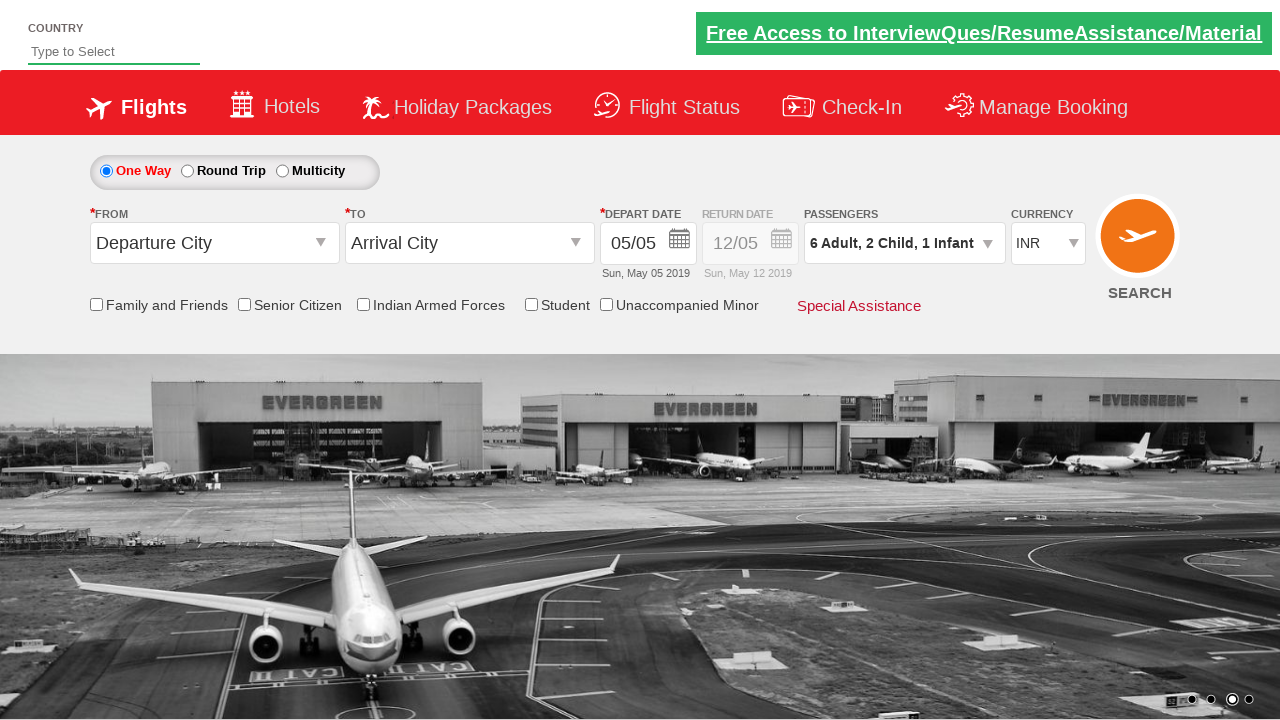